Tests iframe functionality by switching to a single iframe and entering text, then navigating to a nested iframe section and entering text in an iframe within an iframe.

Starting URL: http://demo.automationtesting.in/Frames.html

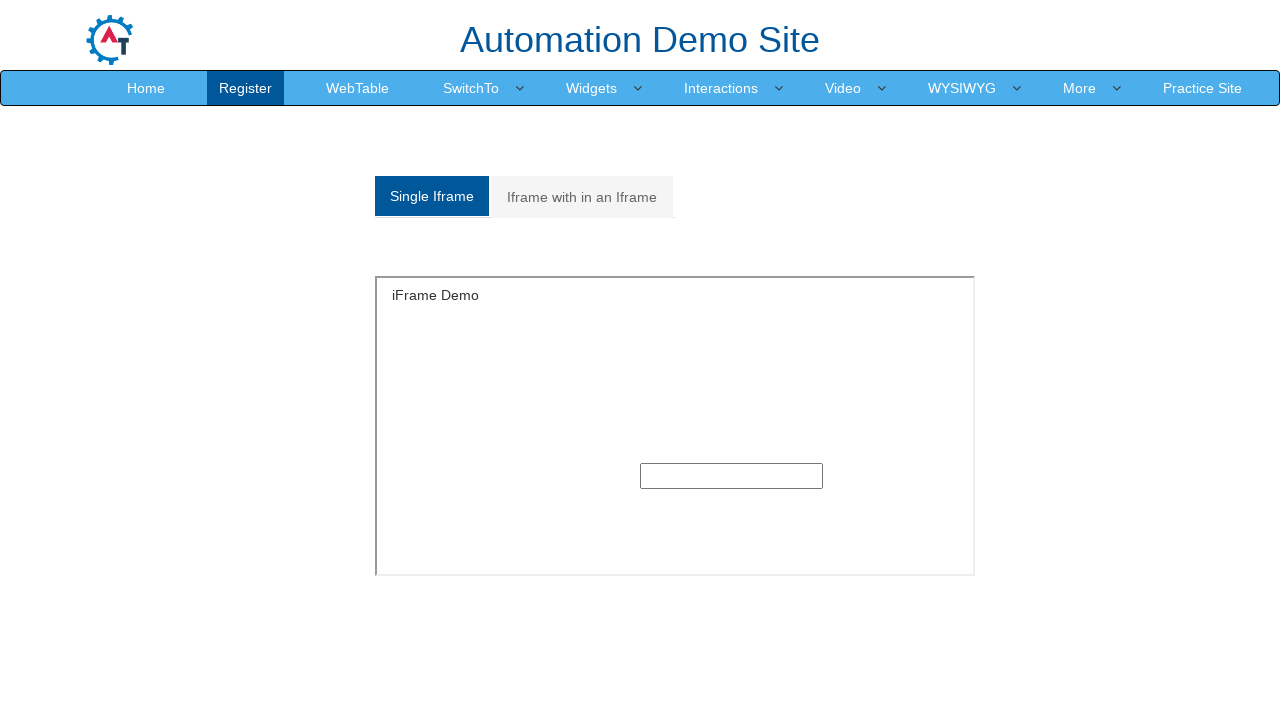

Located the first iframe on the page
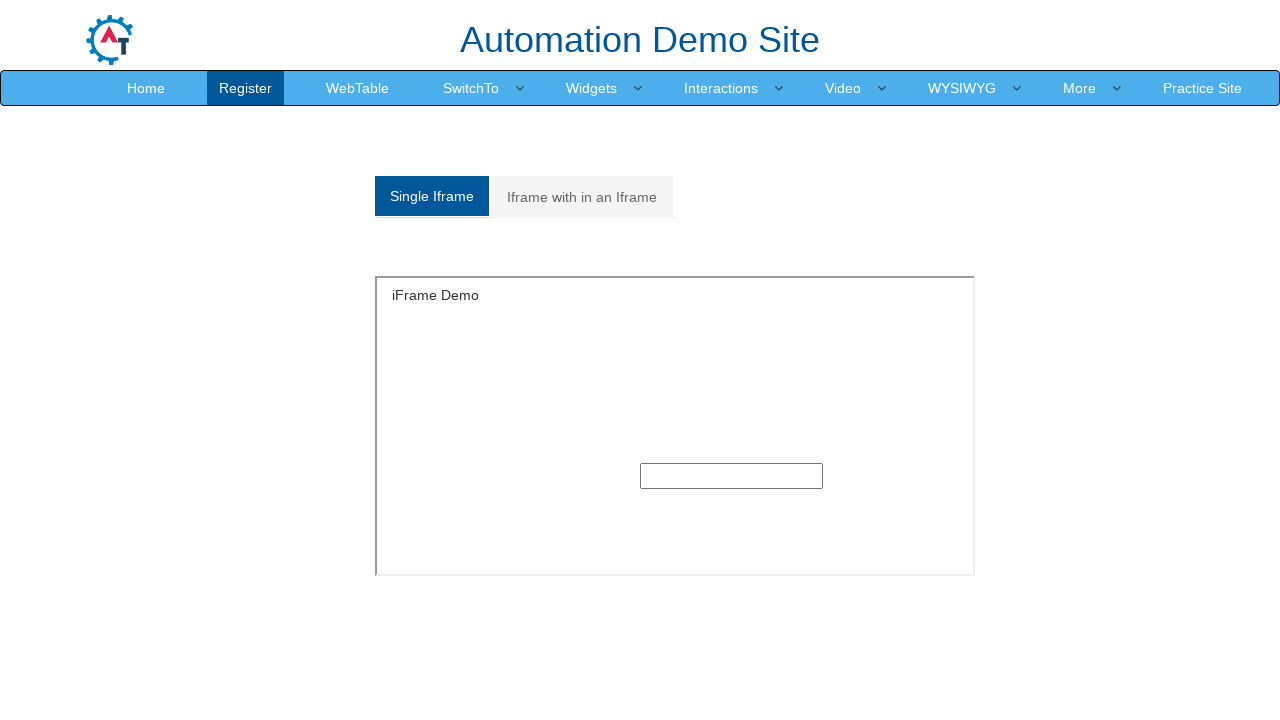

Entered 'Pavleen Kaur' in the input field of the first iframe on iframe >> nth=0 >> internal:control=enter-frame >> input >> nth=0
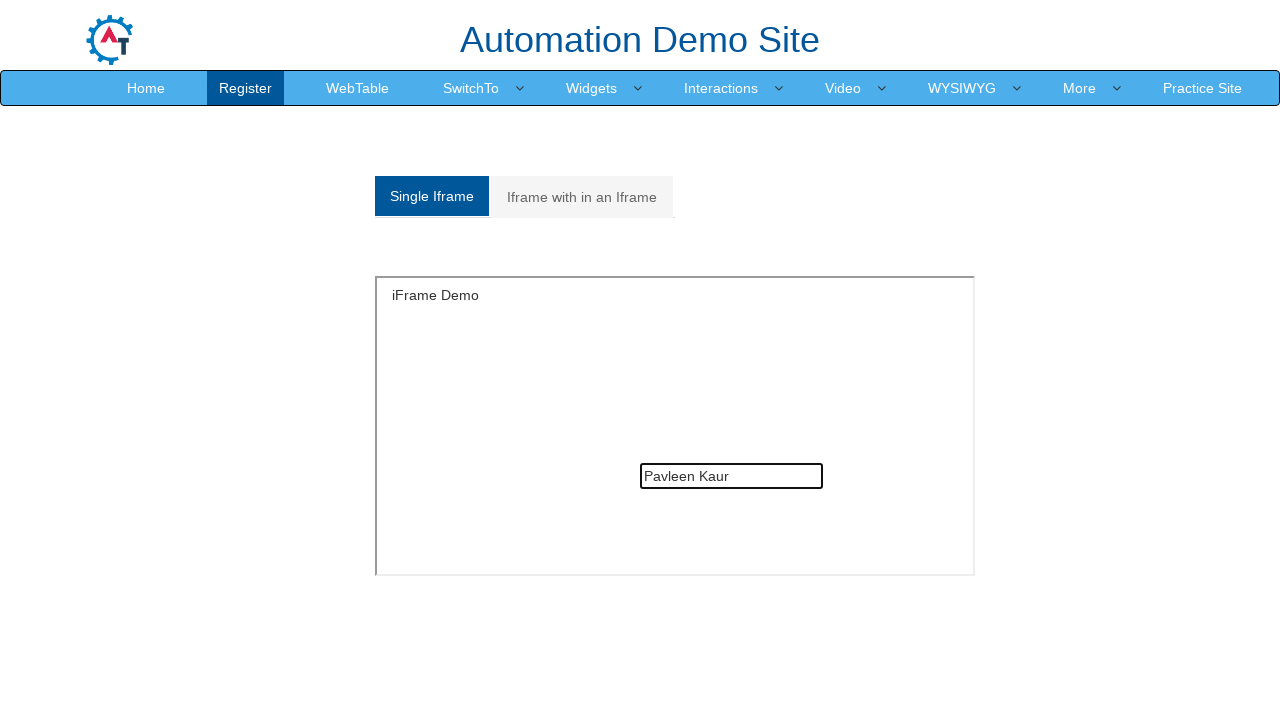

Clicked on the 'Iframe with in an Iframe' tab at (582, 197) on xpath=//a[contains(text(),'Iframe with in an Iframe')]
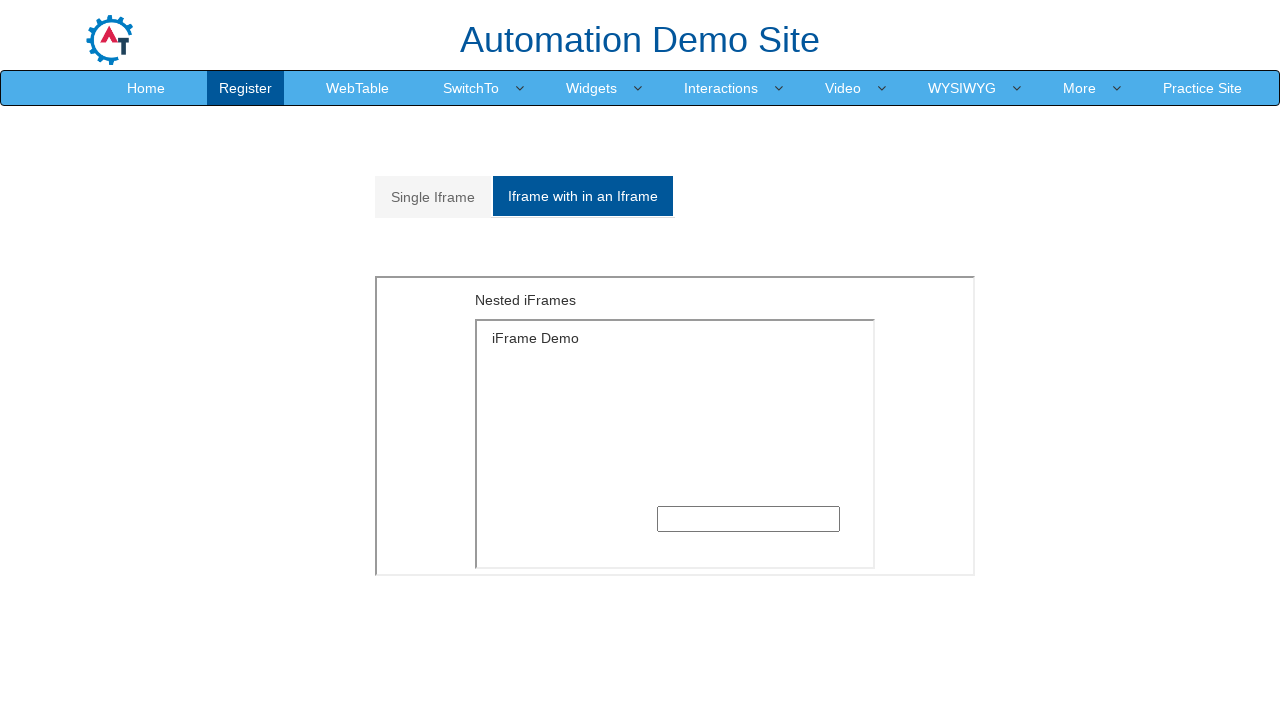

Waited 1000ms for nested iframe section to load
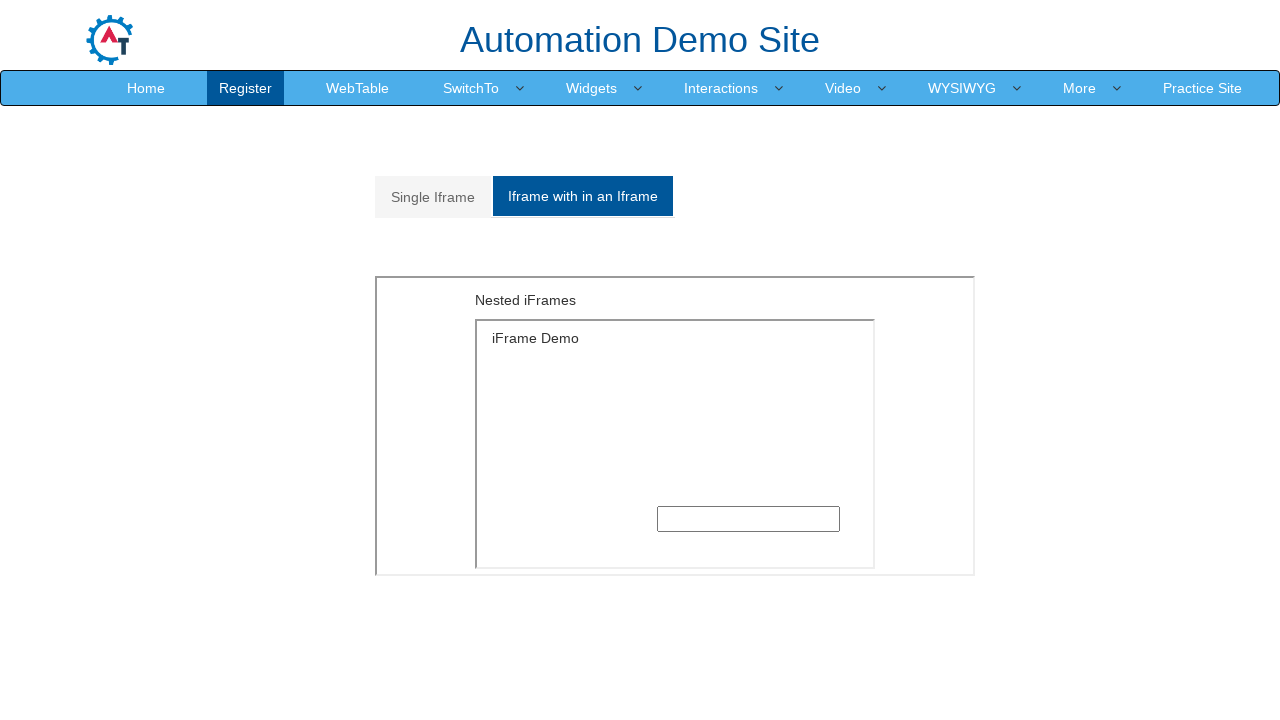

Located the outer iframe at index 1
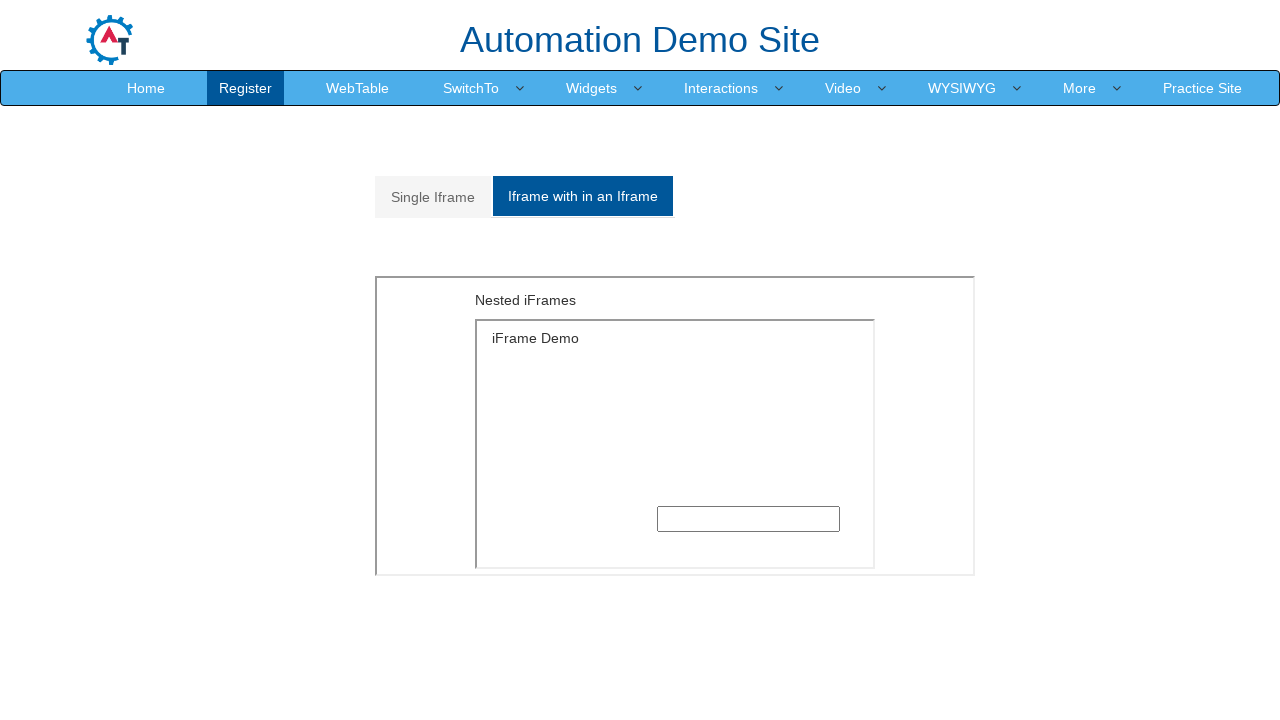

Located the inner iframe within the outer iframe
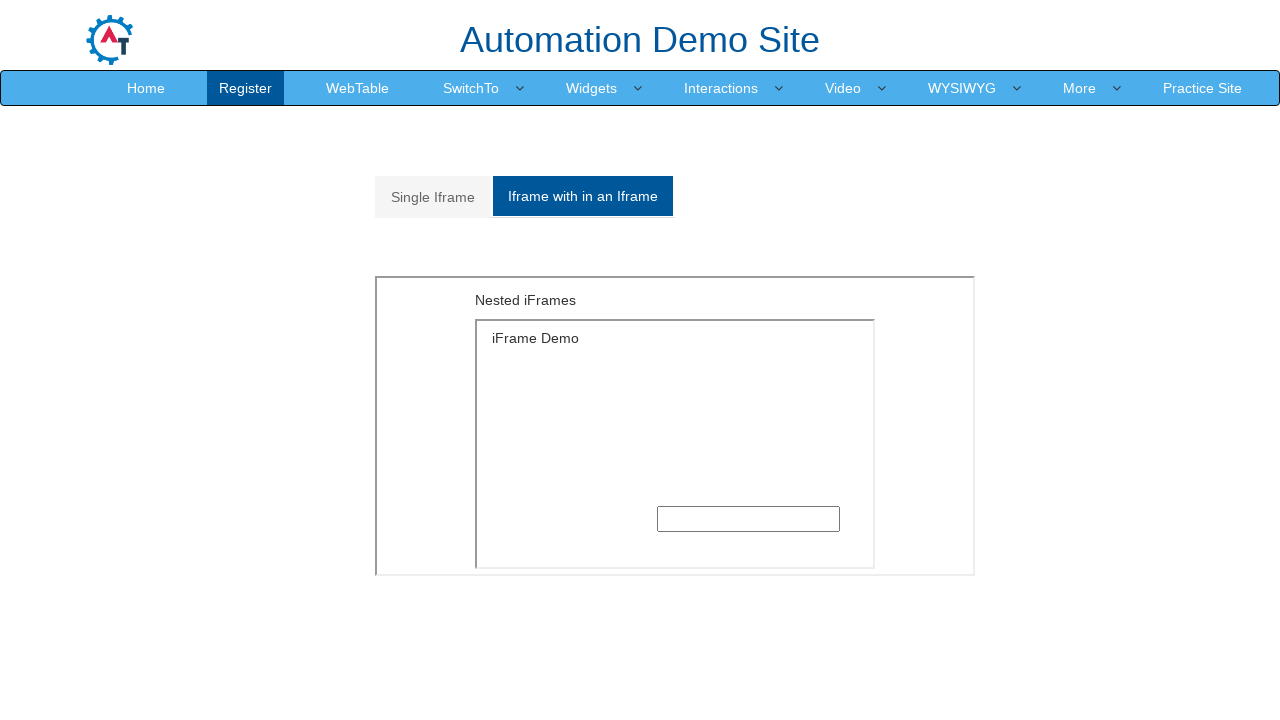

Entered 'Byee' in the input field of the nested iframe on iframe >> nth=1 >> internal:control=enter-frame >> iframe >> nth=0 >> internal:c
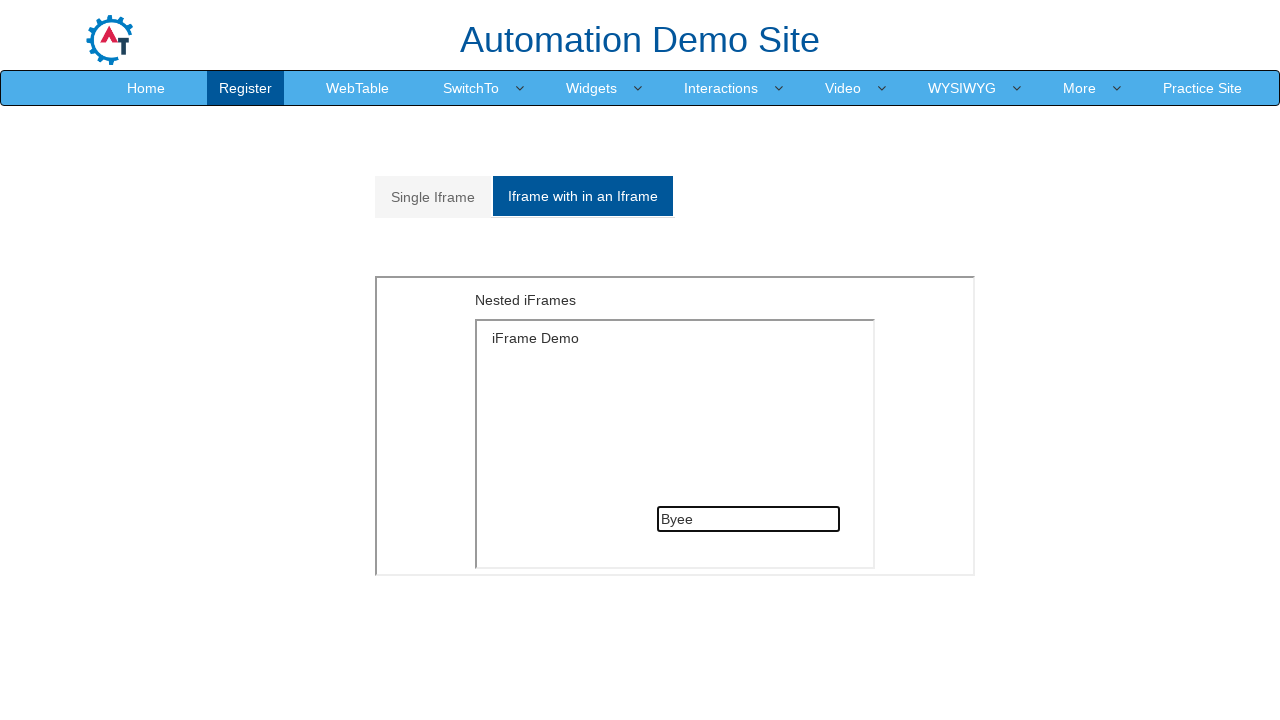

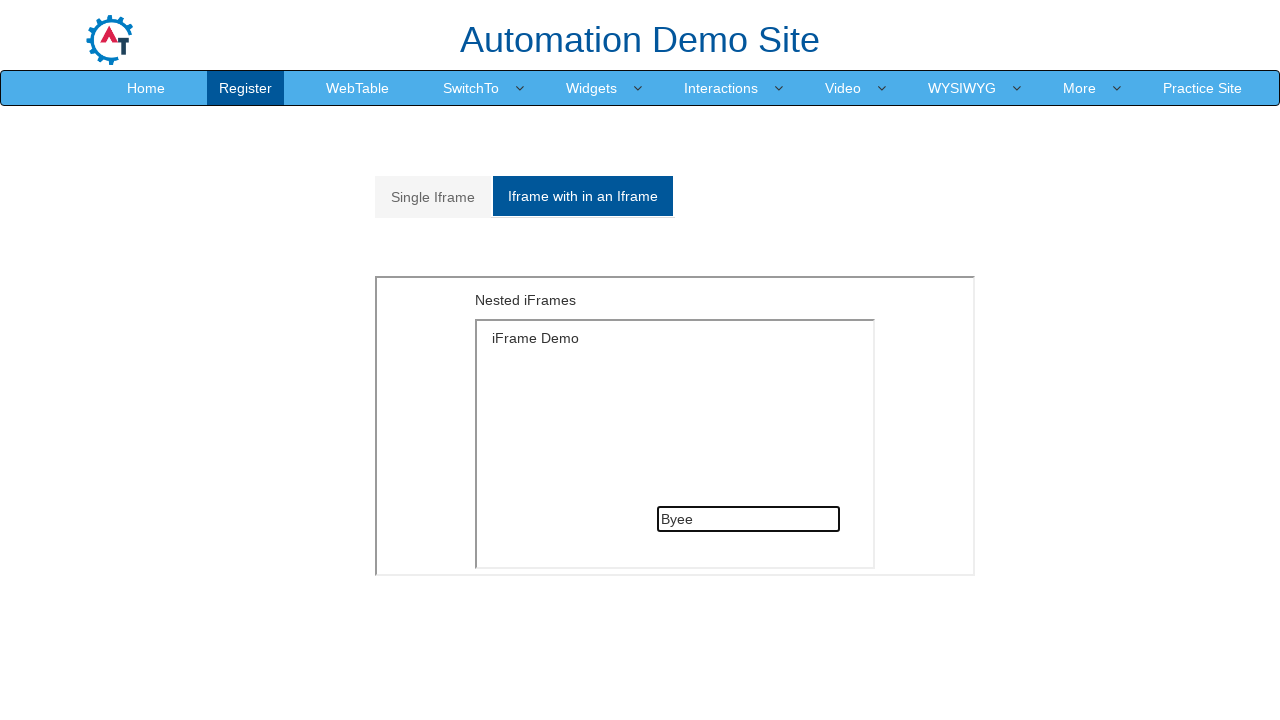